Tests adding a new book to a catalog by filling in title and author fields, submitting the form, and verifying the book appears in the catalog view.

Starting URL: https://tap-ht24-testverktyg.github.io/exam-template/

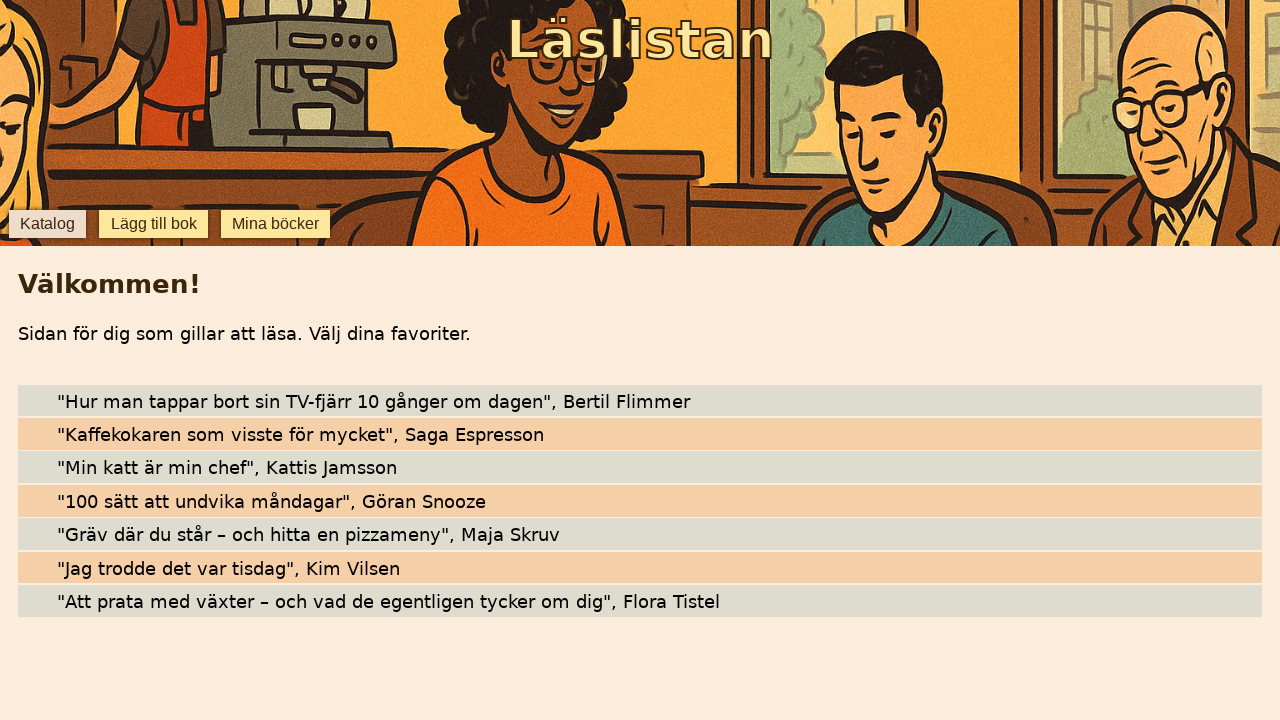

Clicked the add book button at (154, 224) on [data-testid='add-book']
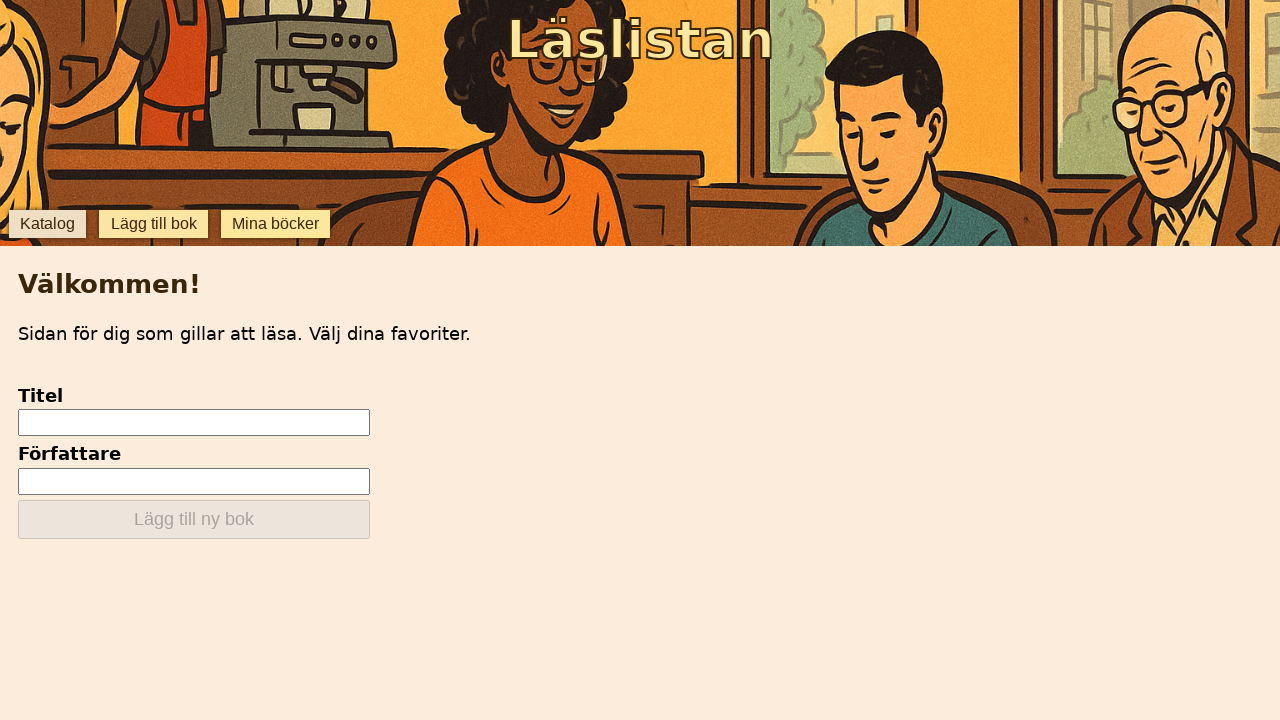

Filled in book title 'Sagan om de två tornen' on [data-testid='add-input-title']
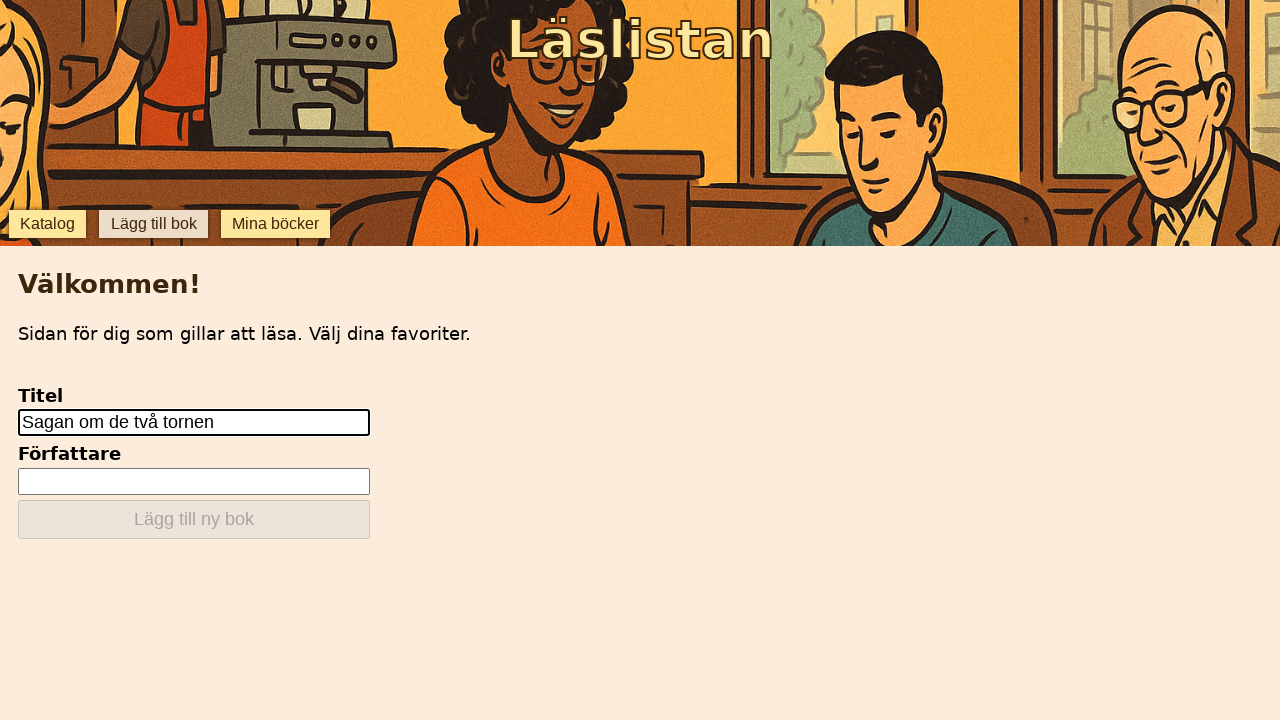

Filled in author name 'J.R.R Tolkien' on [data-testid='add-input-author']
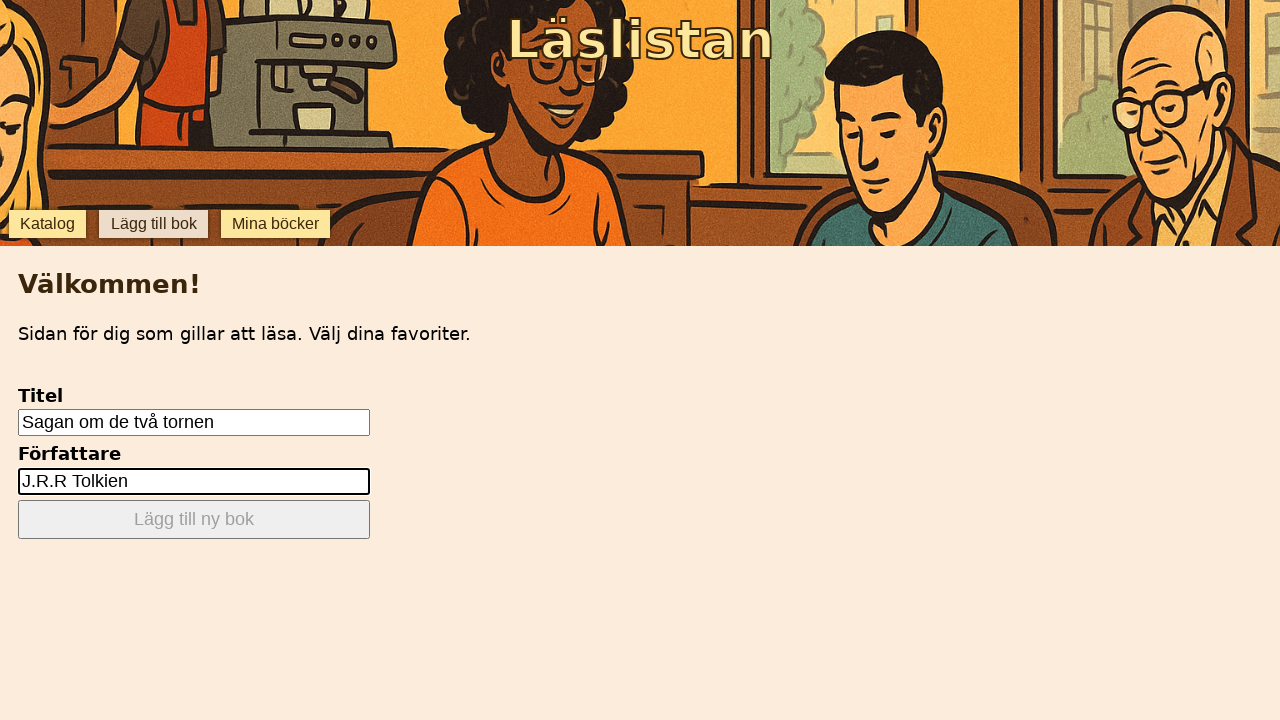

Clicked submit button to add new book at (194, 520) on button:has-text('Lägg till ny bok')
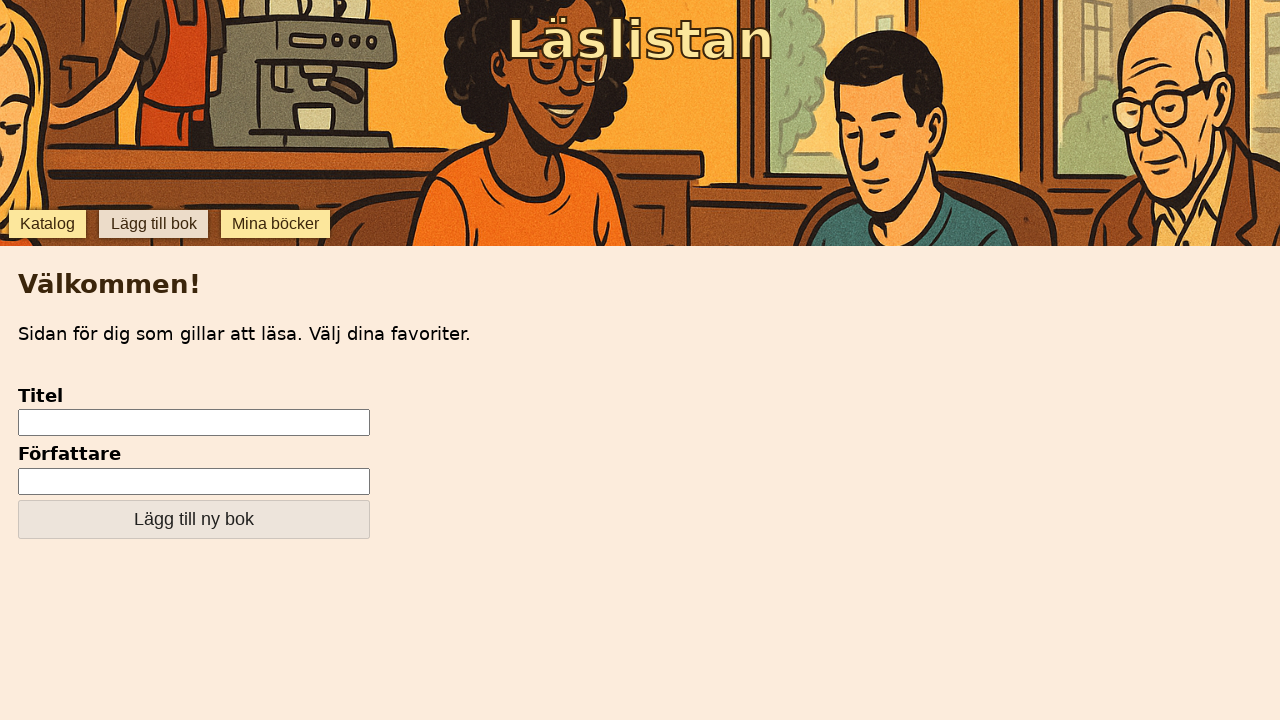

Clicked Katalog button to navigate to catalog view at (47, 224) on button:has-text('Katalog')
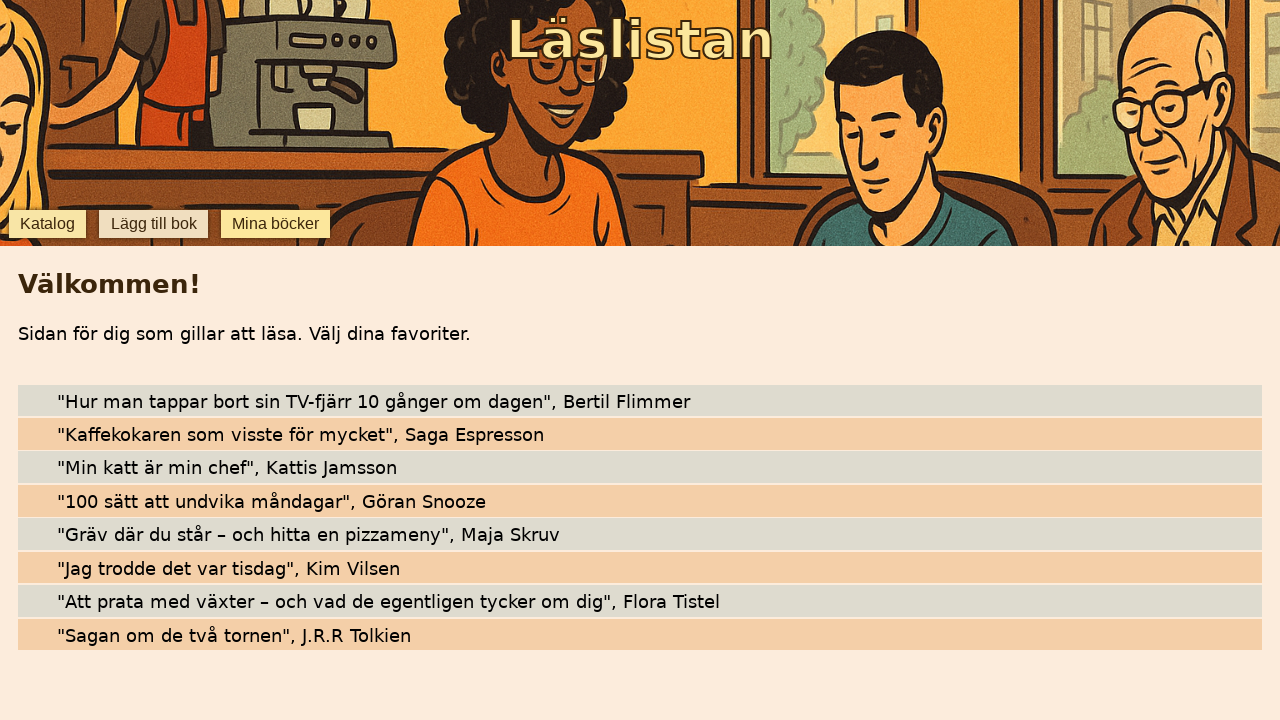

Verified book title 'Sagan om de två tornen' appears in catalog
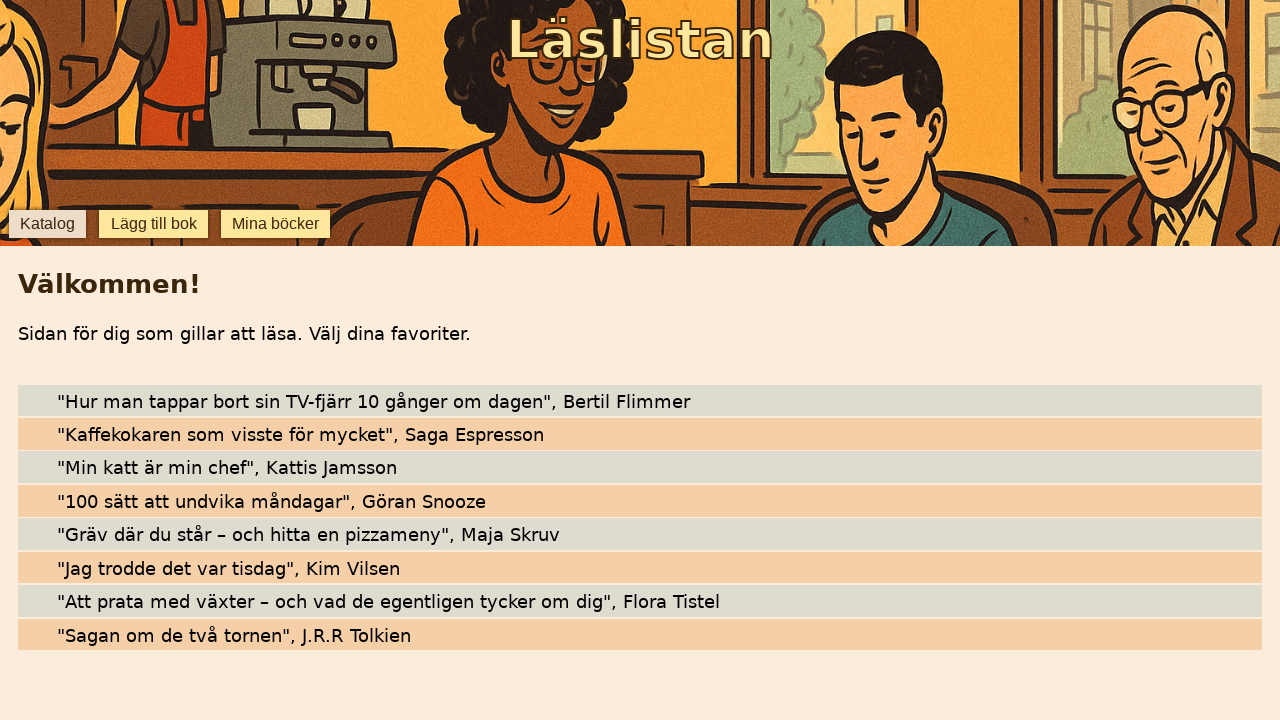

Verified author name 'J.R.R Tolkien' appears in catalog
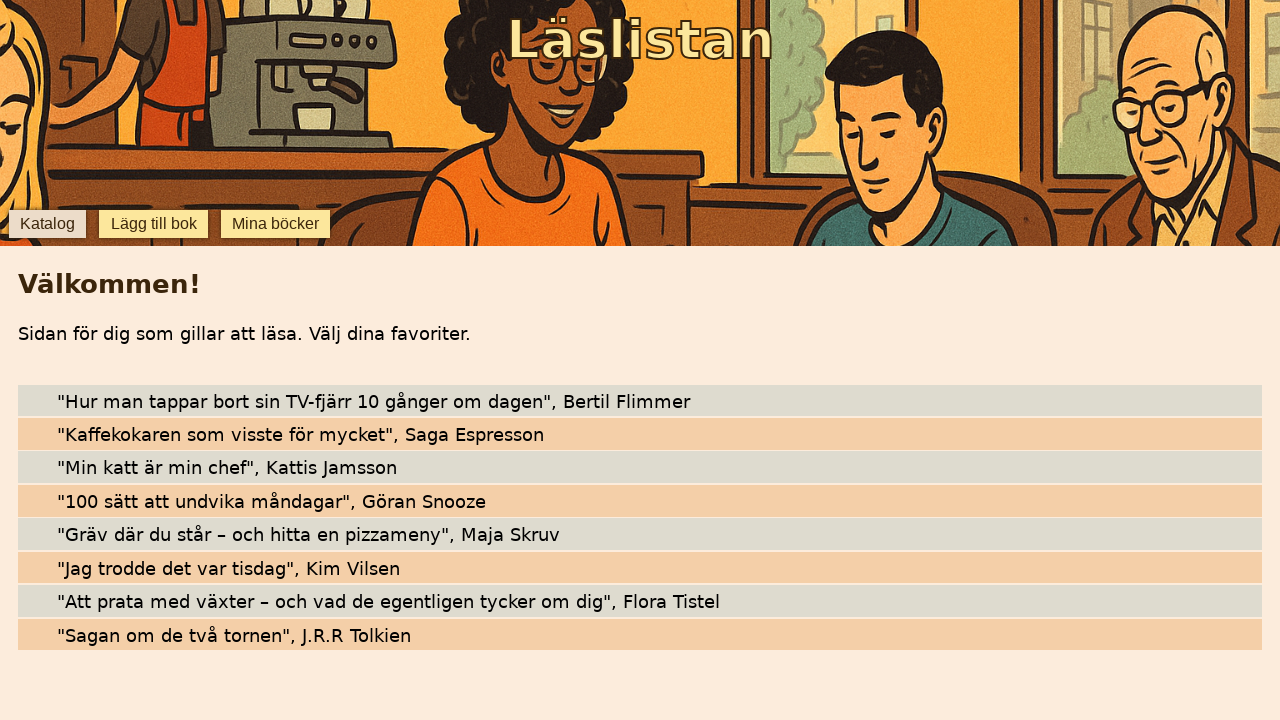

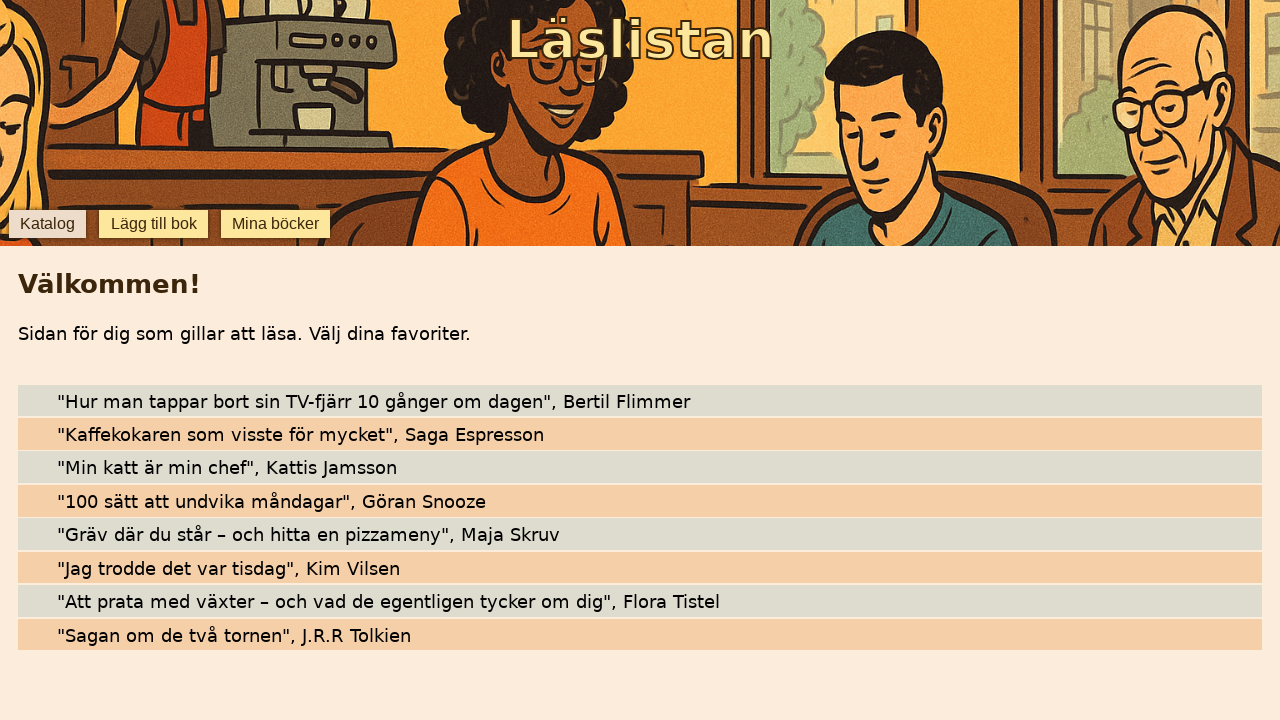